Tests the login form validation UI by clicking the login button without entering credentials, verifying error icons appear, then clicking to dismiss them and verifying they disappear.

Starting URL: https://www.saucedemo.com/

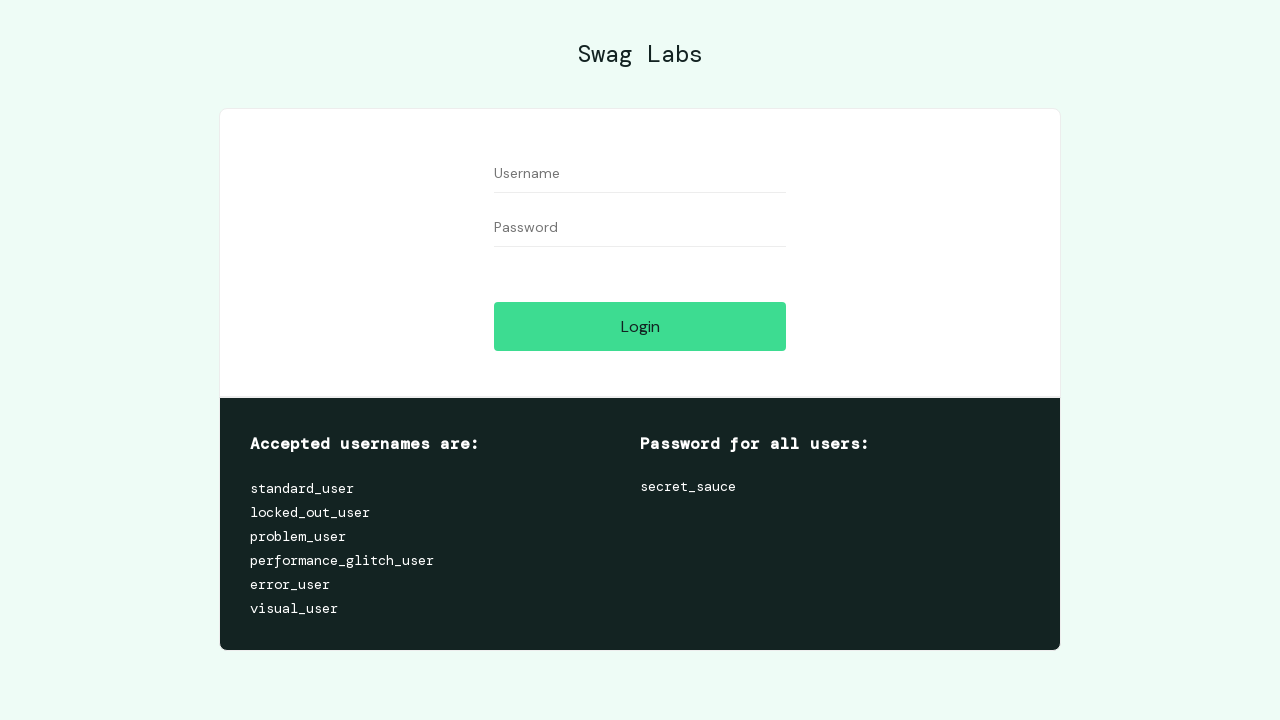

Username field became visible
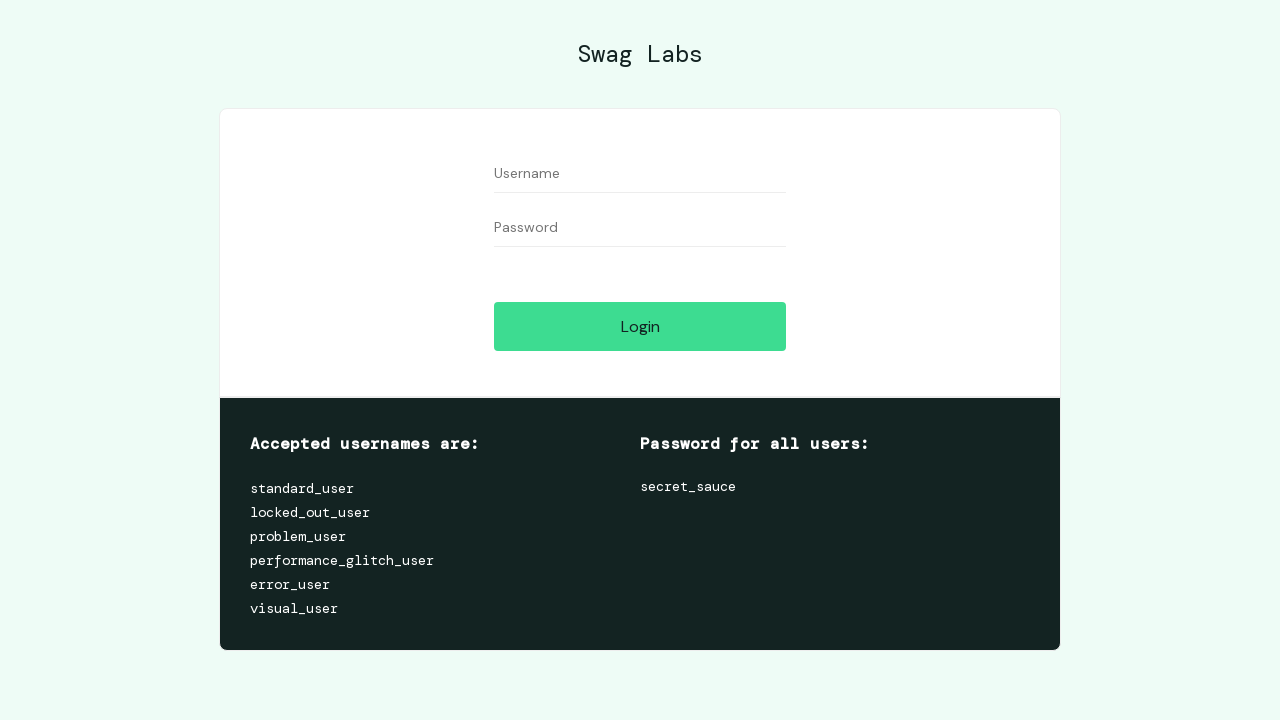

Login button became visible
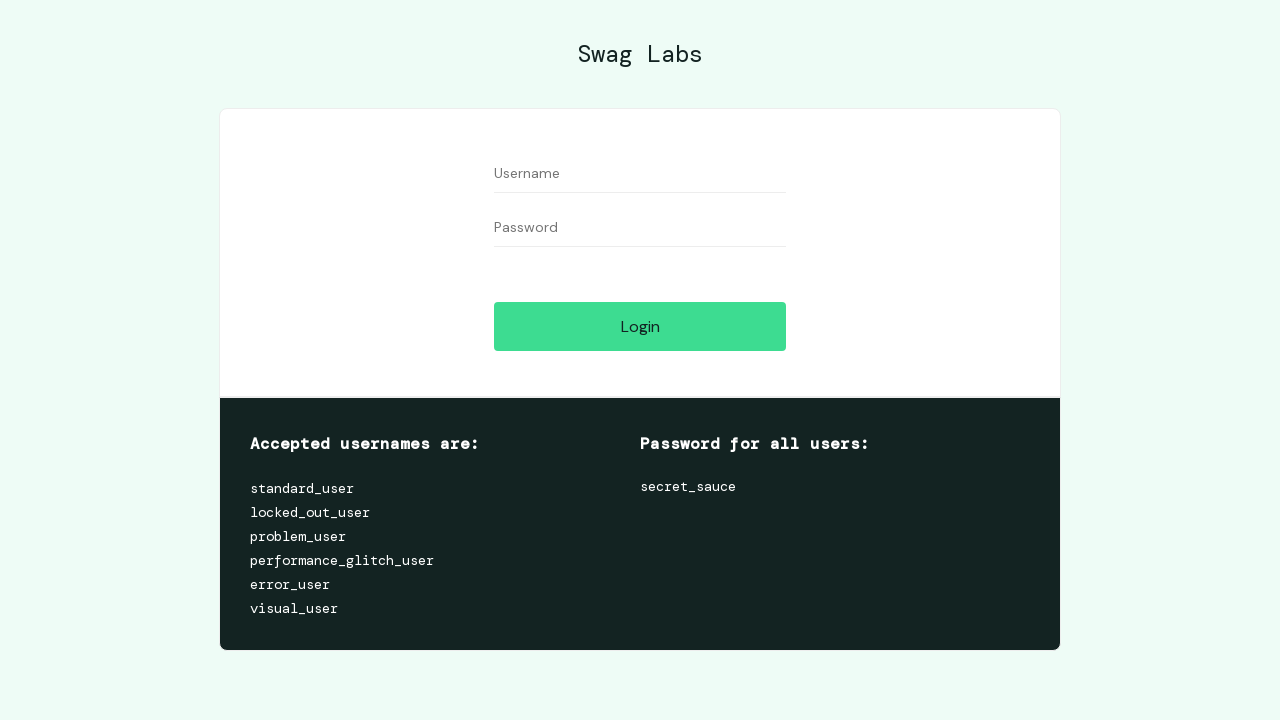

Clicked login button without entering credentials to trigger validation at (640, 326) on [data-test='login-button']
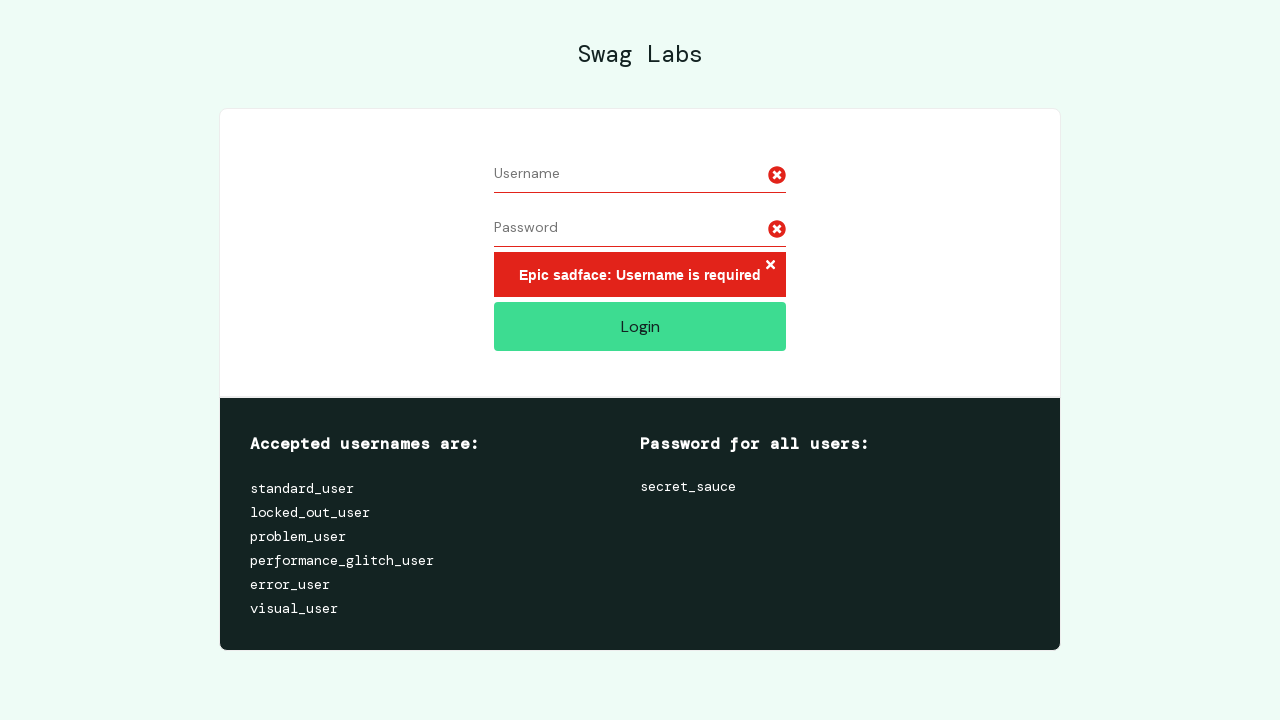

Verified error icon appeared on first form field
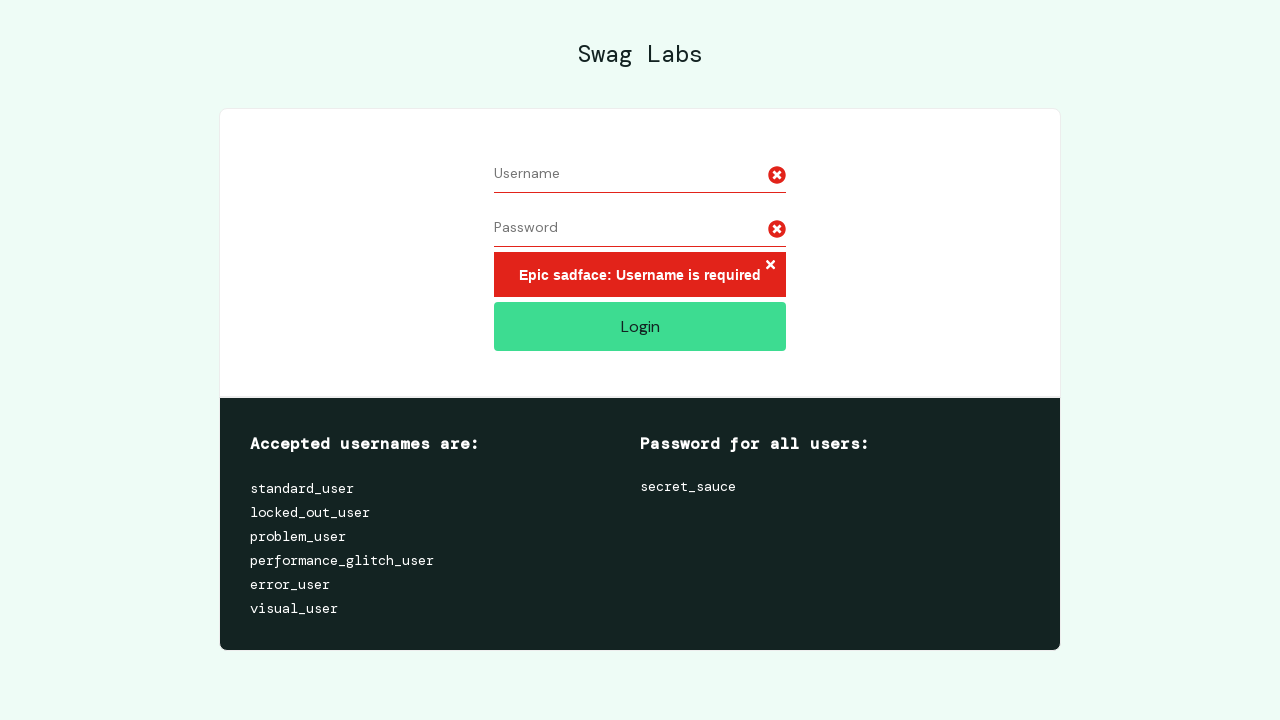

Verified error icon appeared on second form field
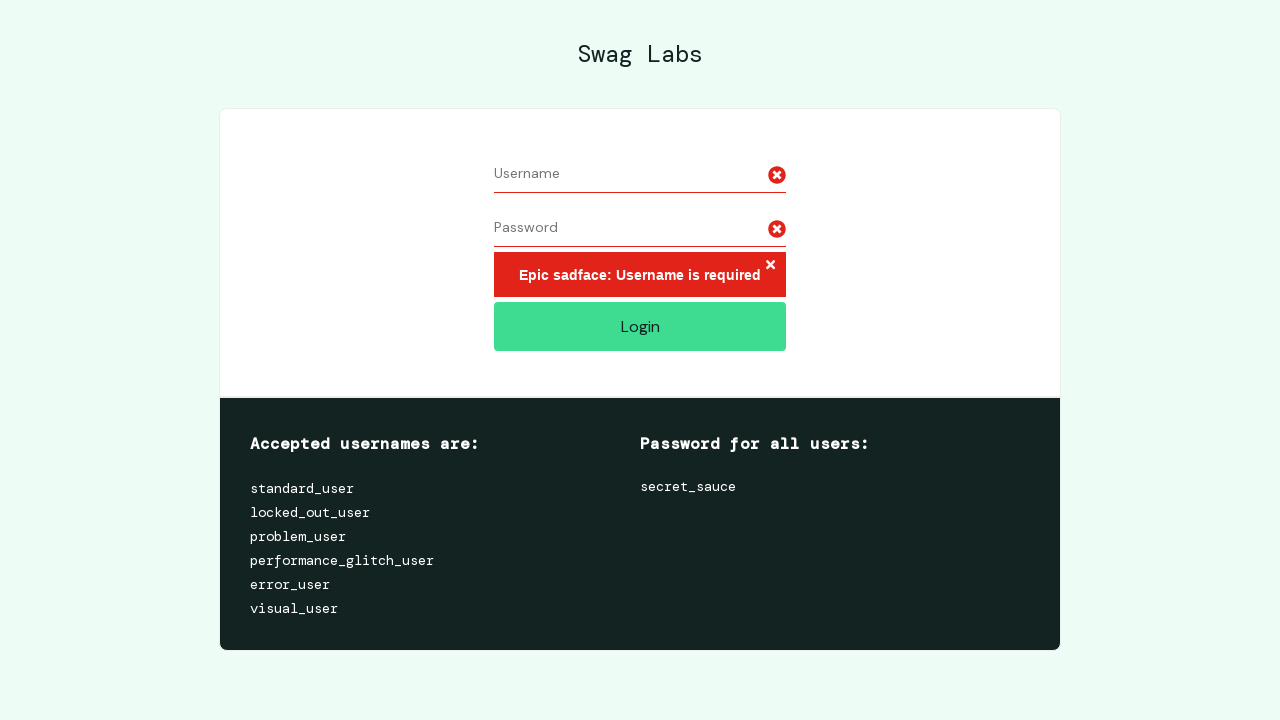

Verified error dismiss icon is present
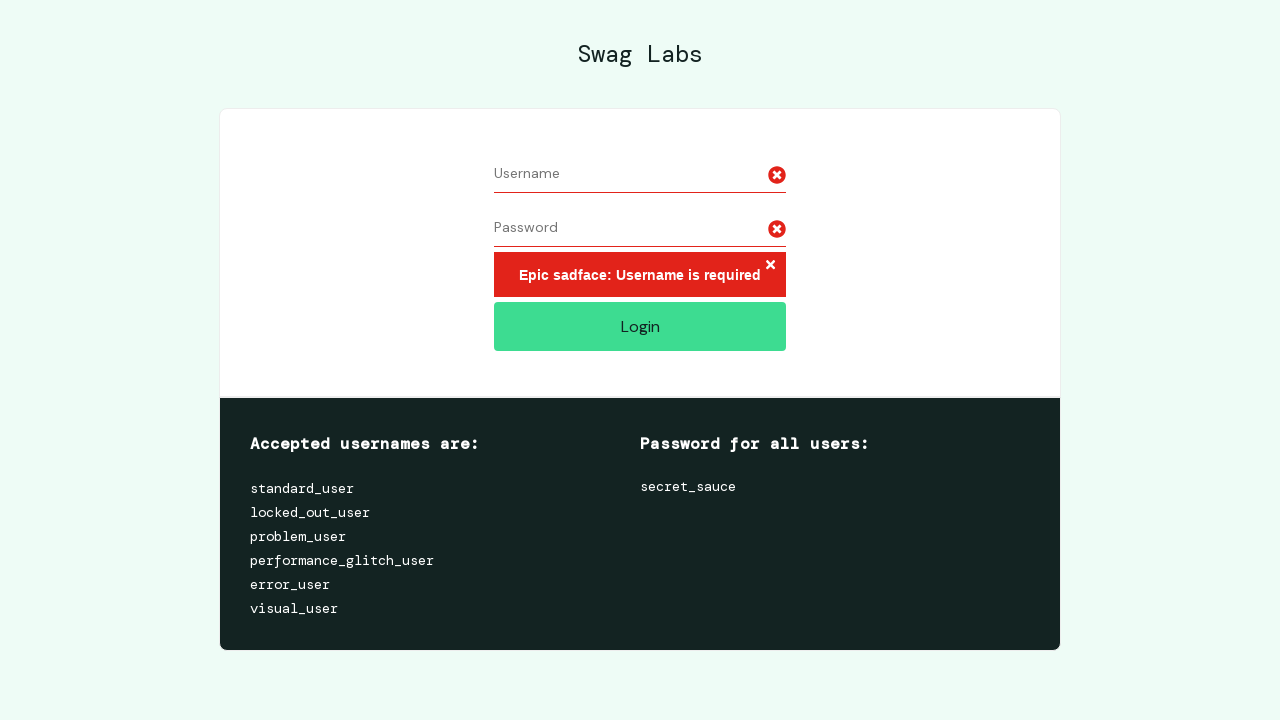

Clicked dismiss icon to close error messages at (770, 265) on .fa-times > path
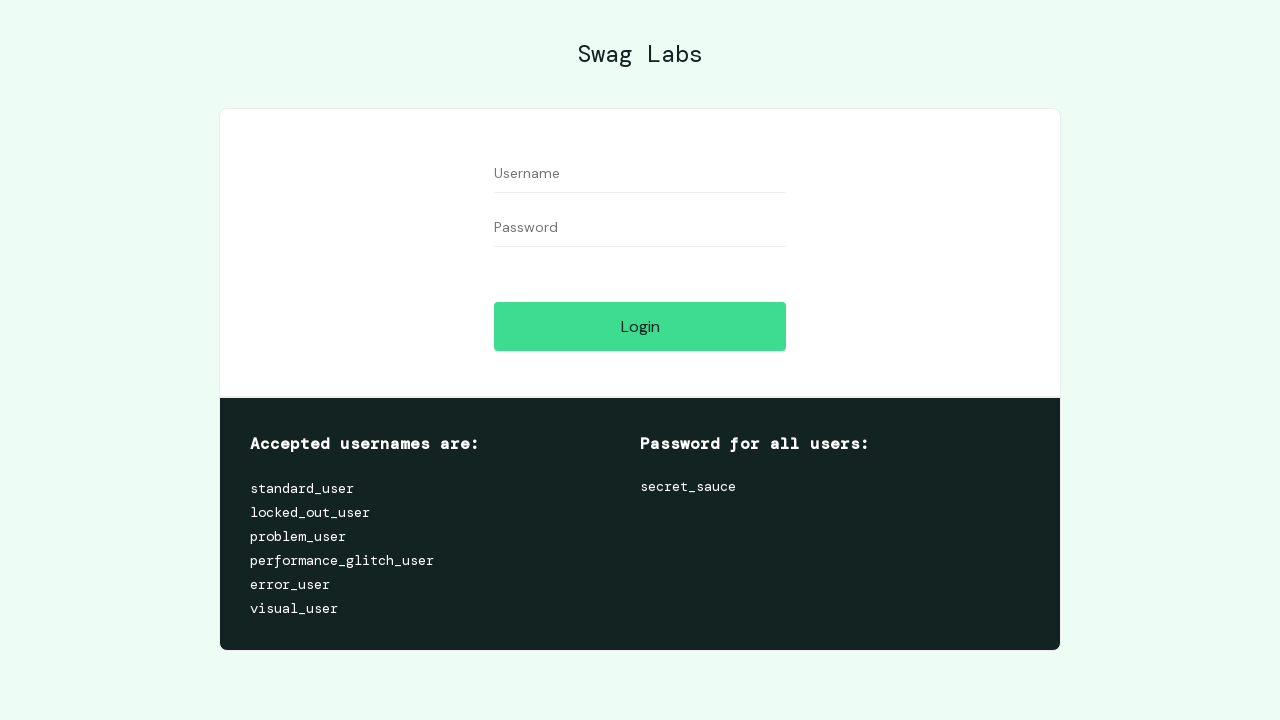

Verified error icon was removed from first form field
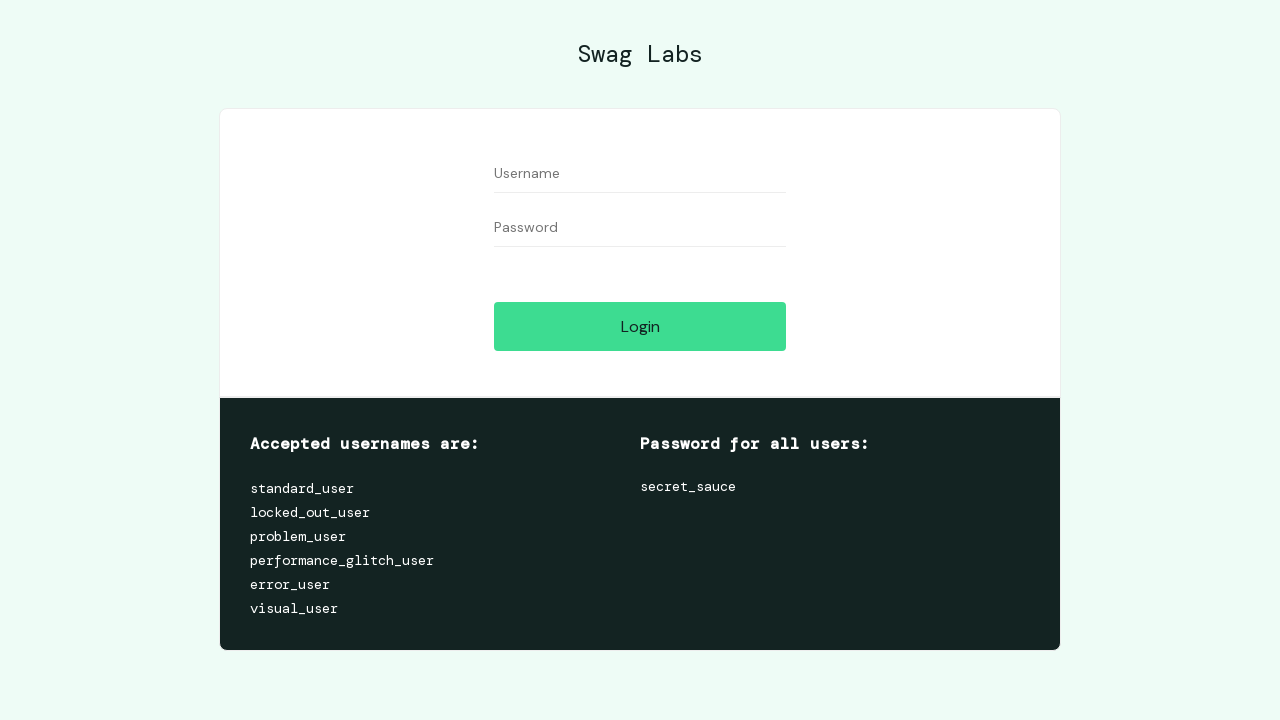

Verified all error dismiss icons were removed
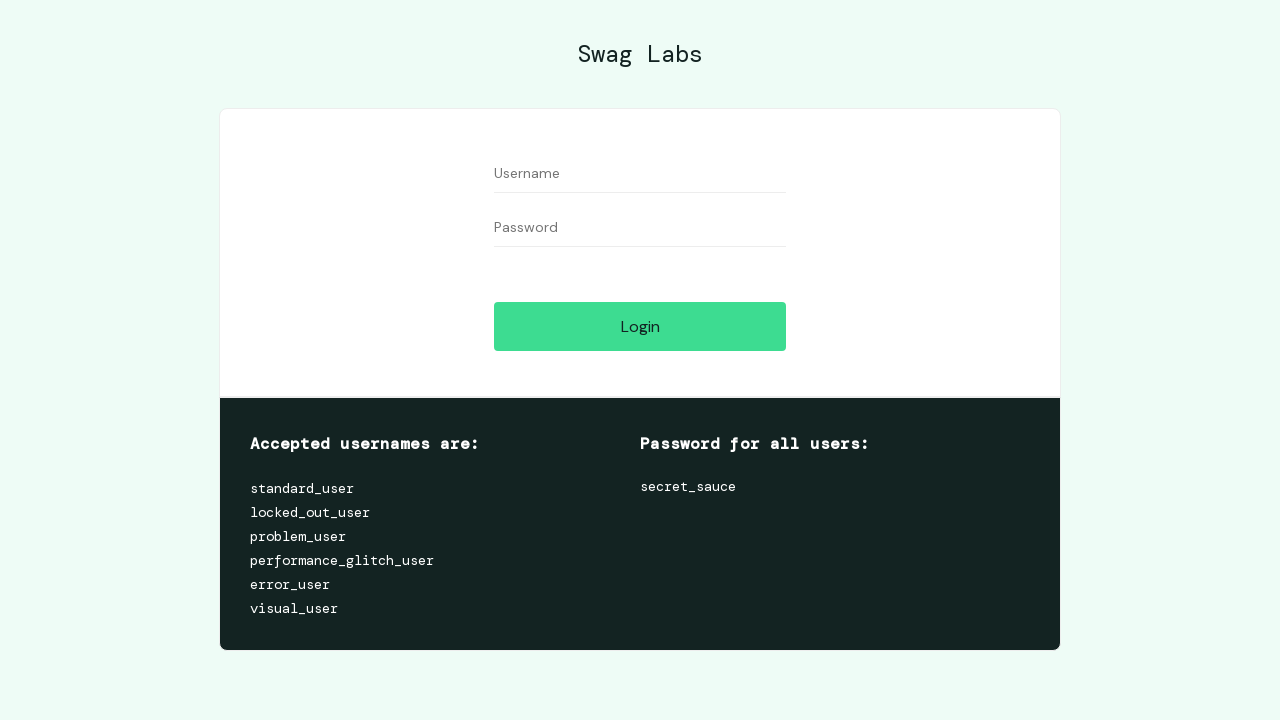

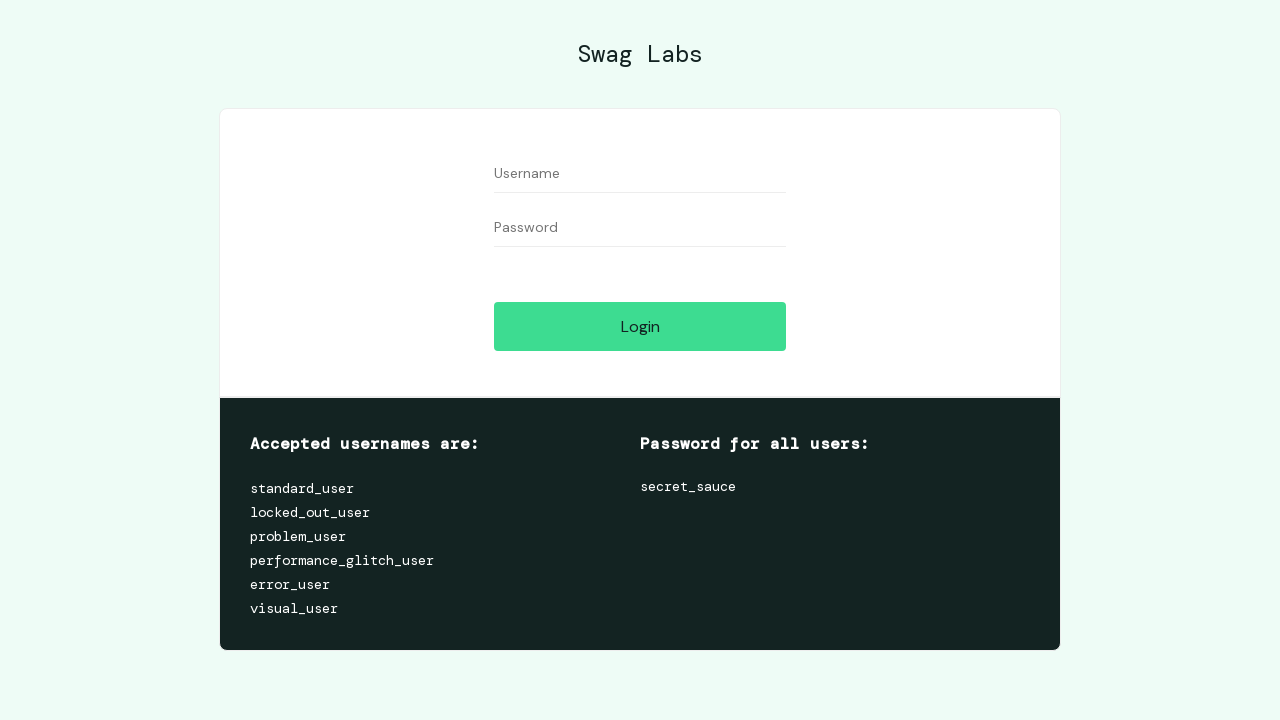